Tests toggling checkbox selections by clicking them

Starting URL: https://bonigarcia.dev/selenium-webdriver-java/

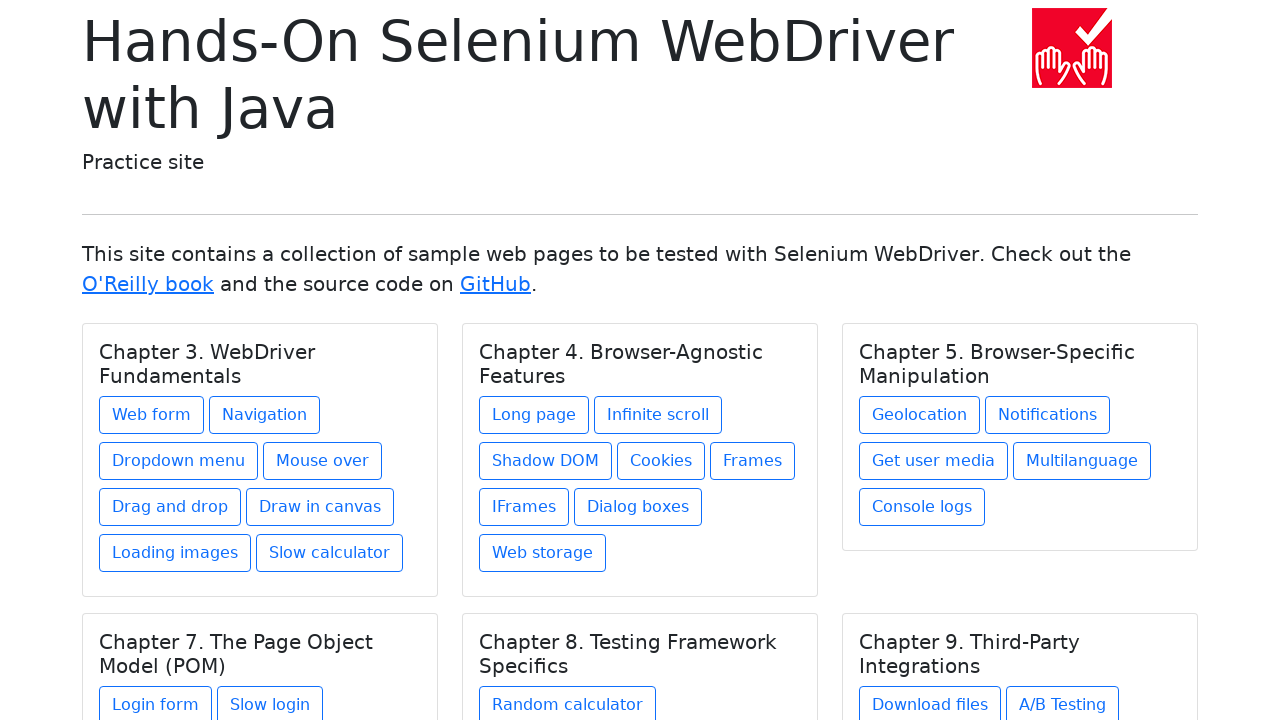

Clicked on web-form link at (152, 415) on a[href='web-form.html']
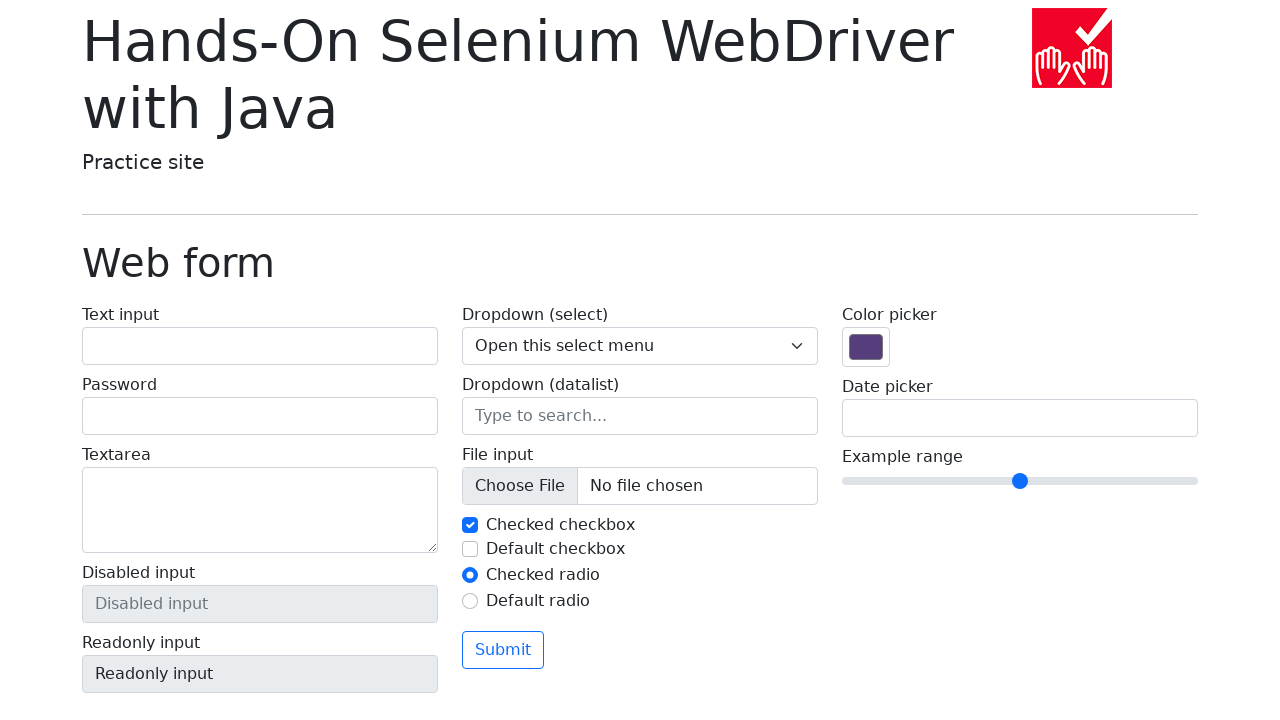

Clicked first checkbox to uncheck it at (470, 525) on #my-check-1
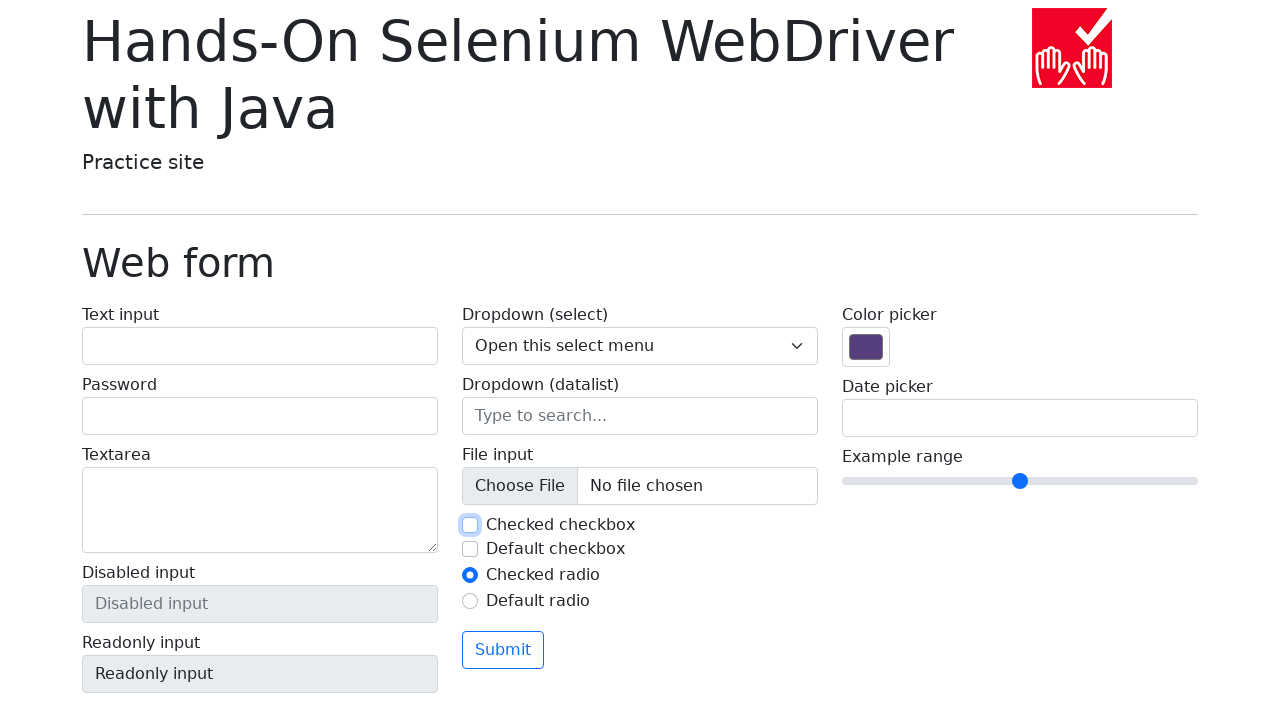

Clicked second checkbox to check it at (470, 549) on #my-check-2
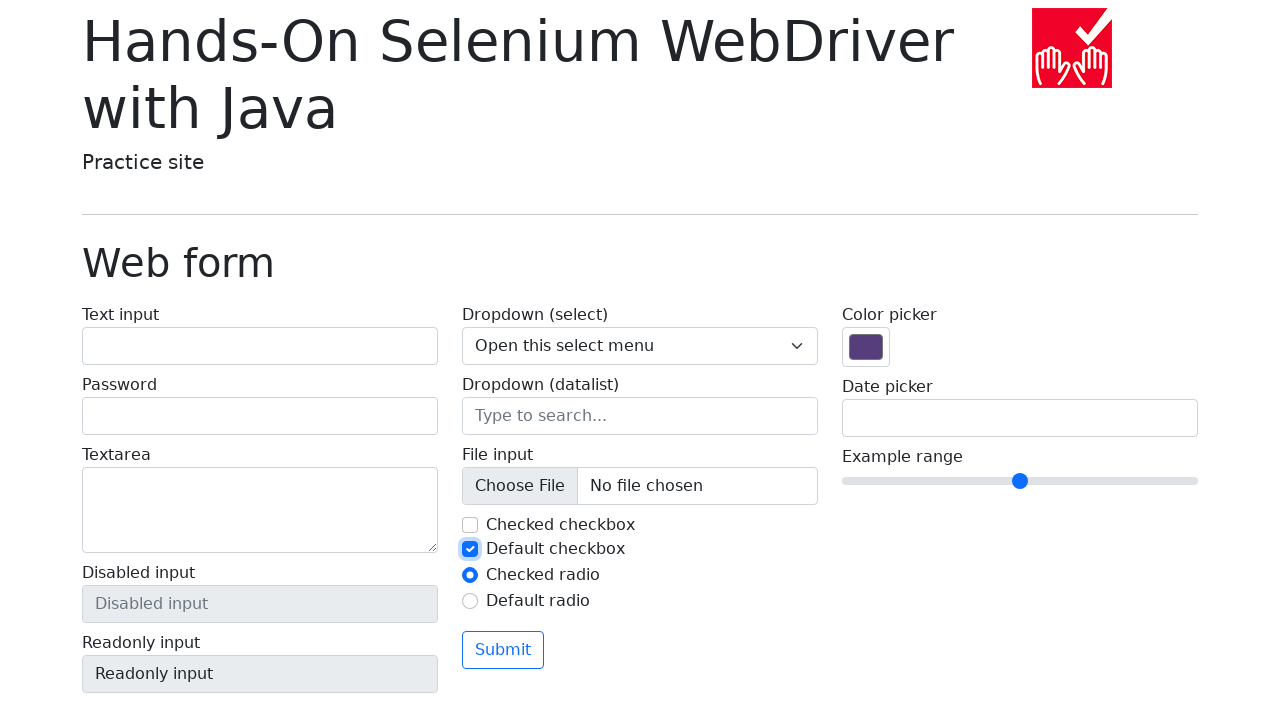

Verified first checkbox is unchecked
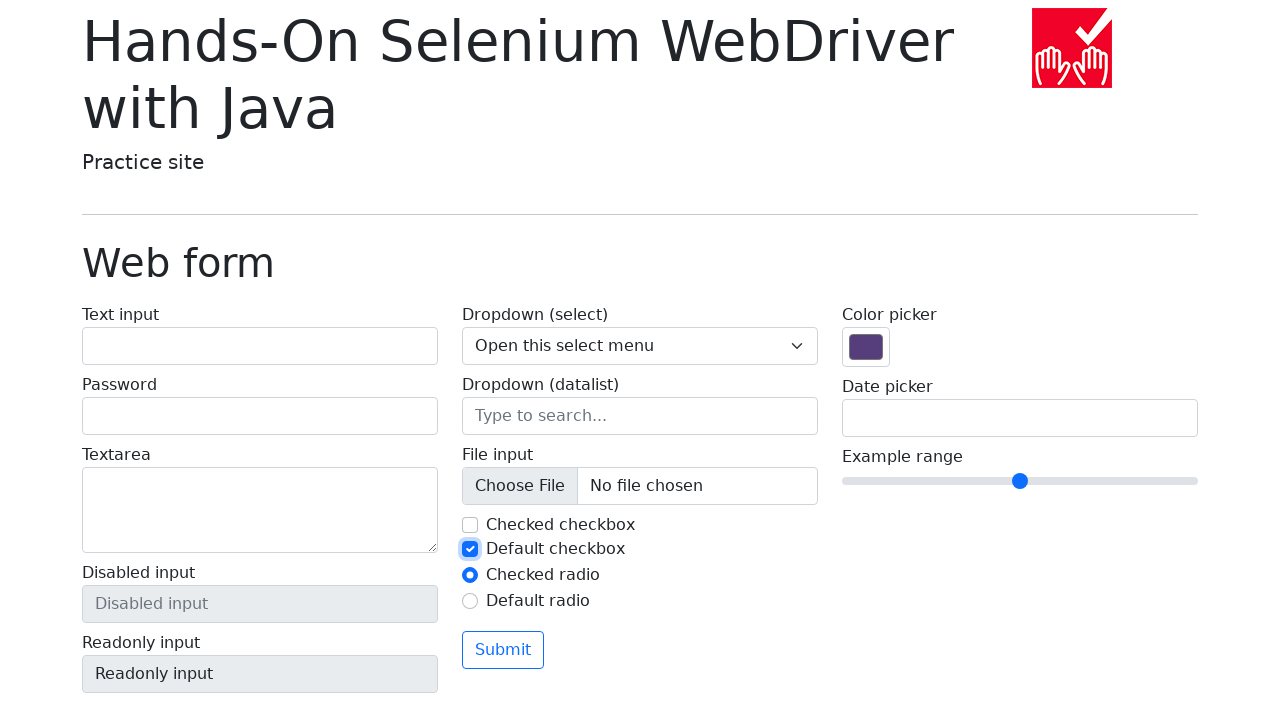

Verified second checkbox is checked
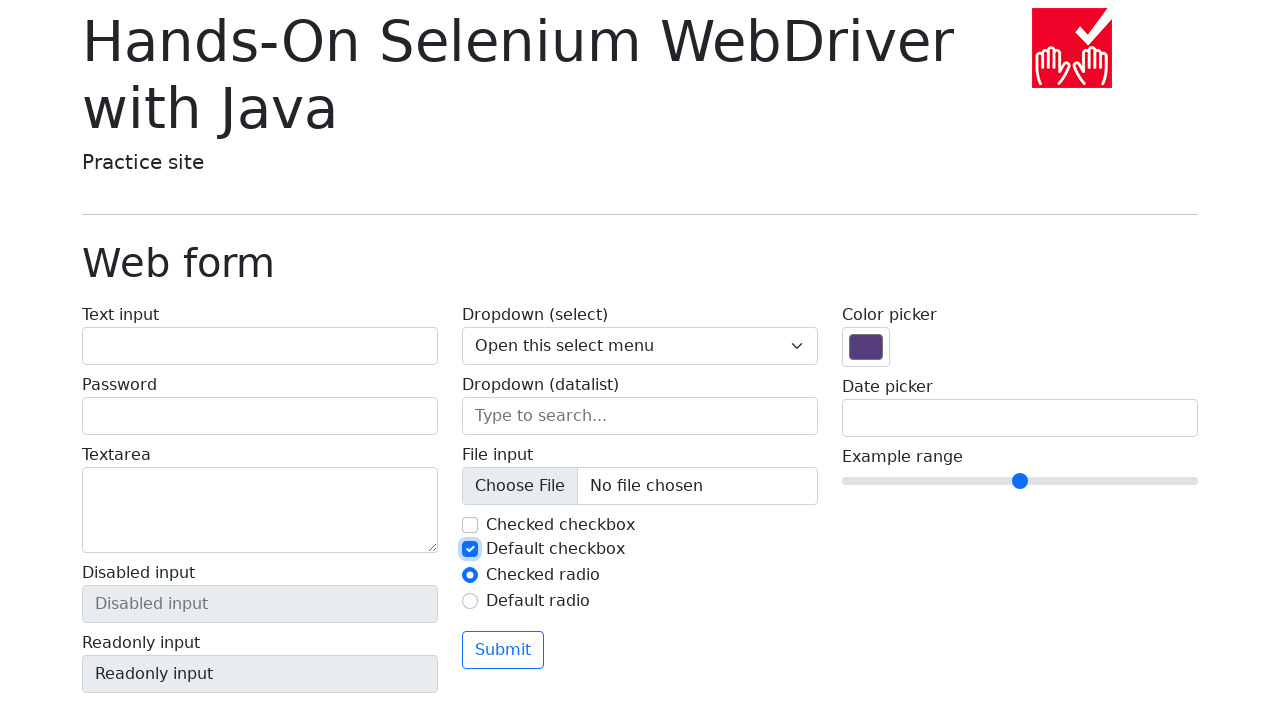

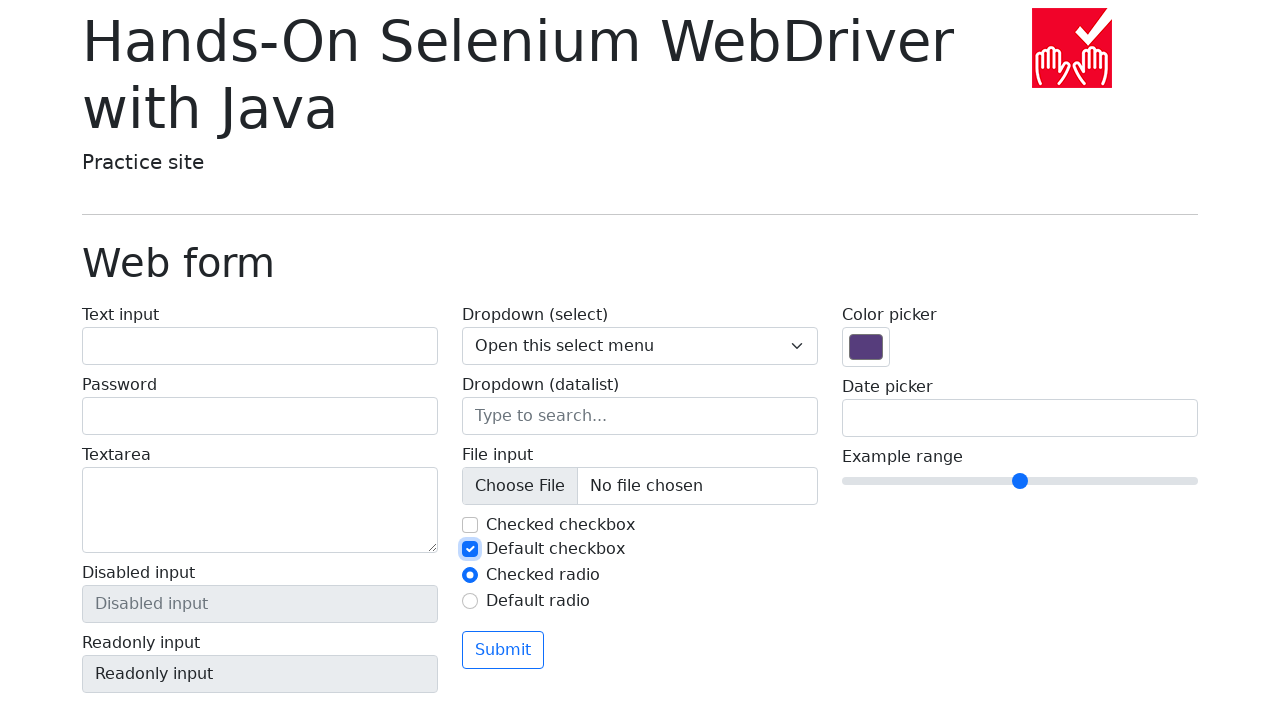